Tests that clicking on a tag navigates to the corresponding category page.

Starting URL: https://nearcatalog.org

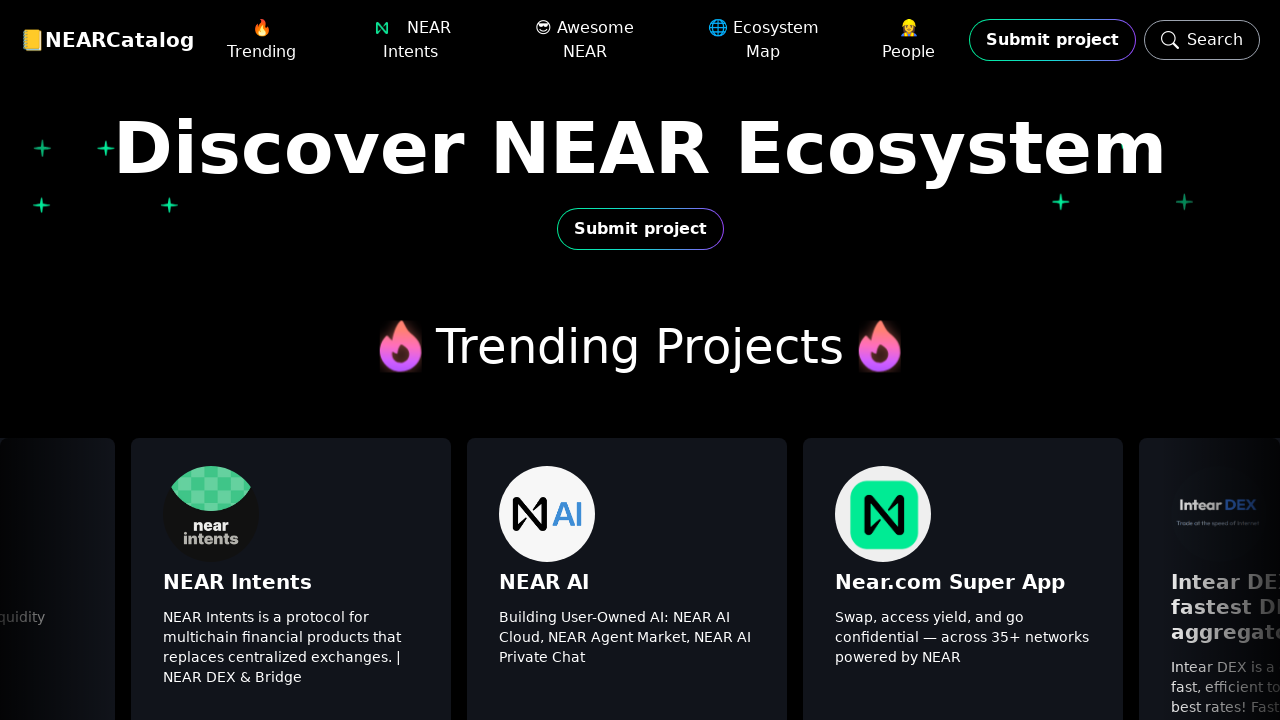

Tags section is visible
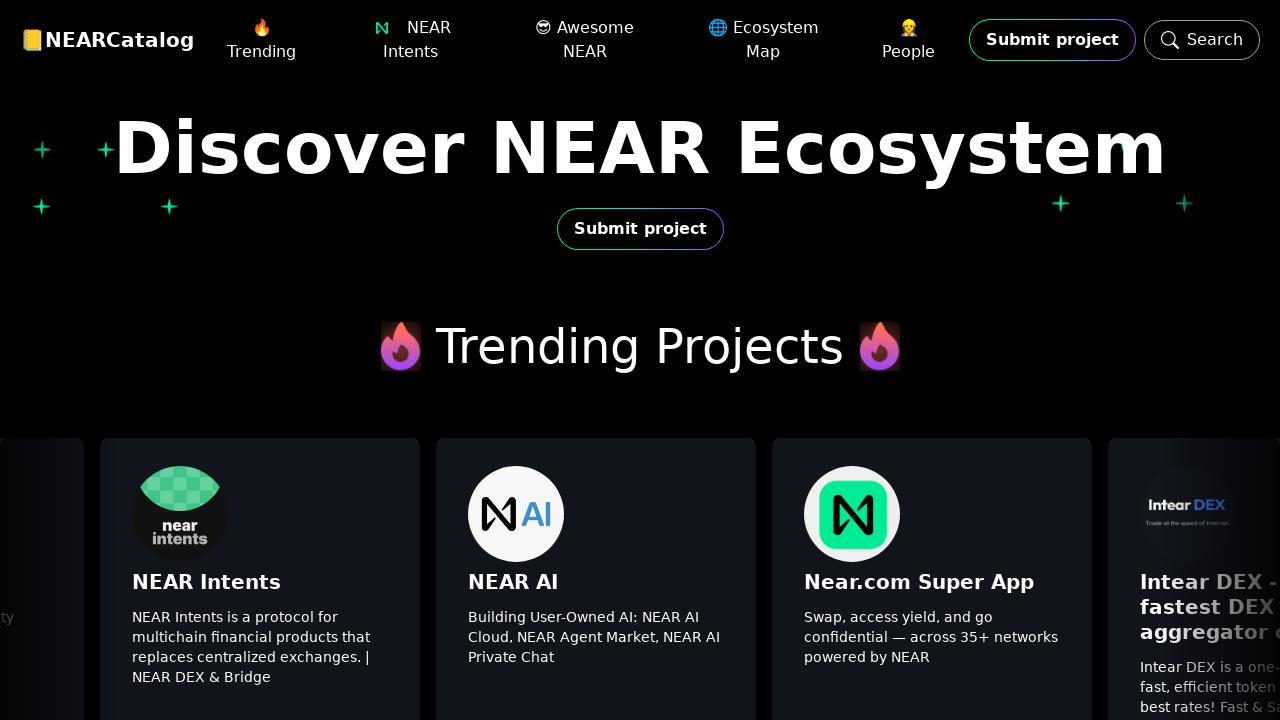

First tag link is visible
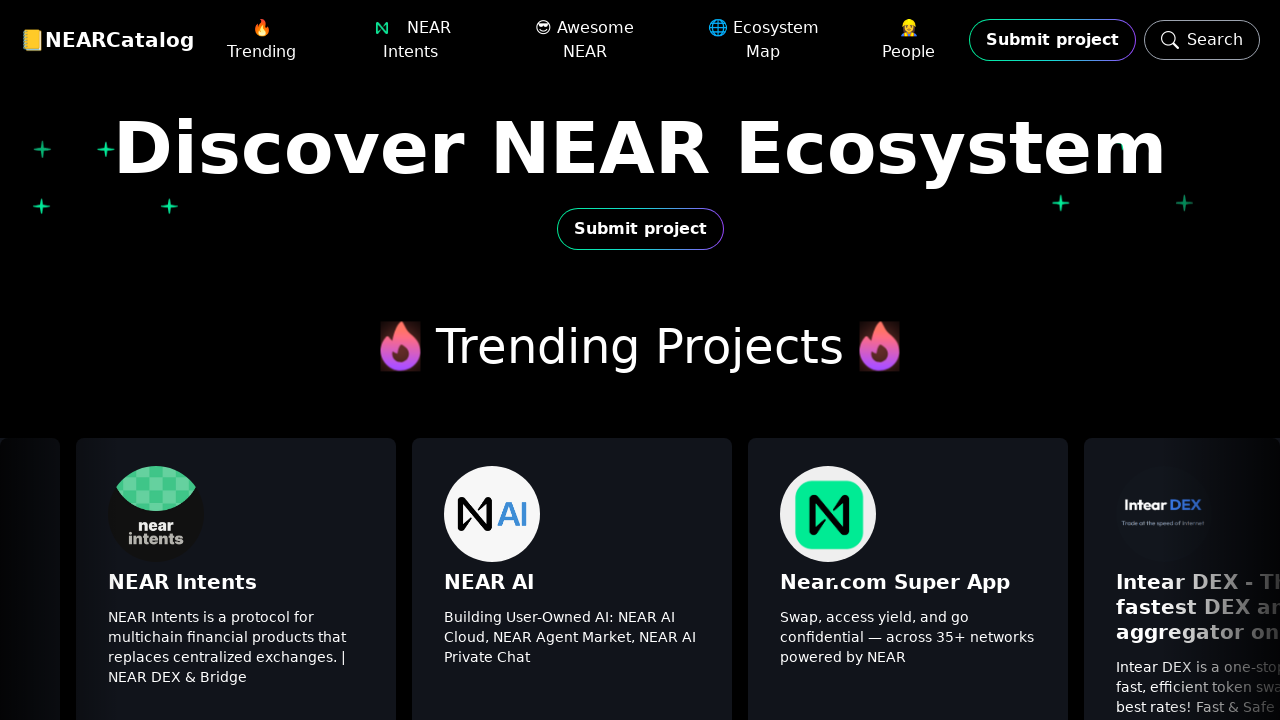

Clicked on the first tag at (40, 360) on .tags >> nth=0 >> a >> nth=0
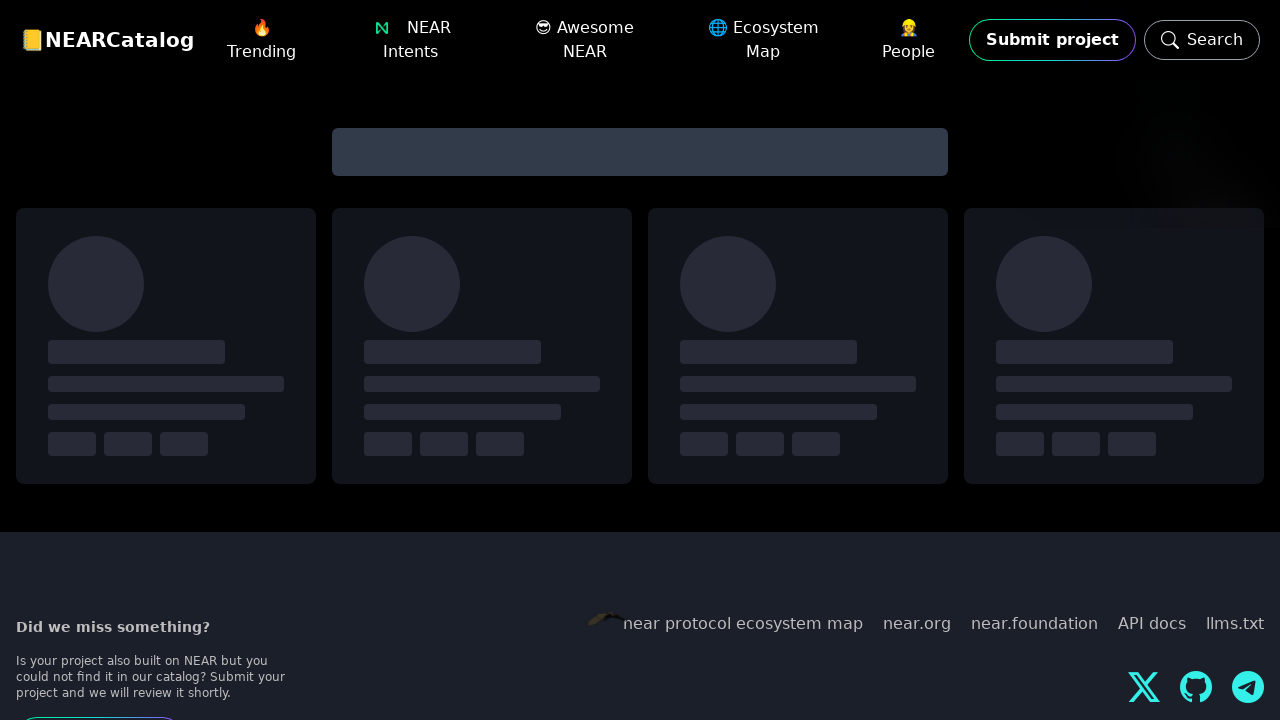

Navigated to category page
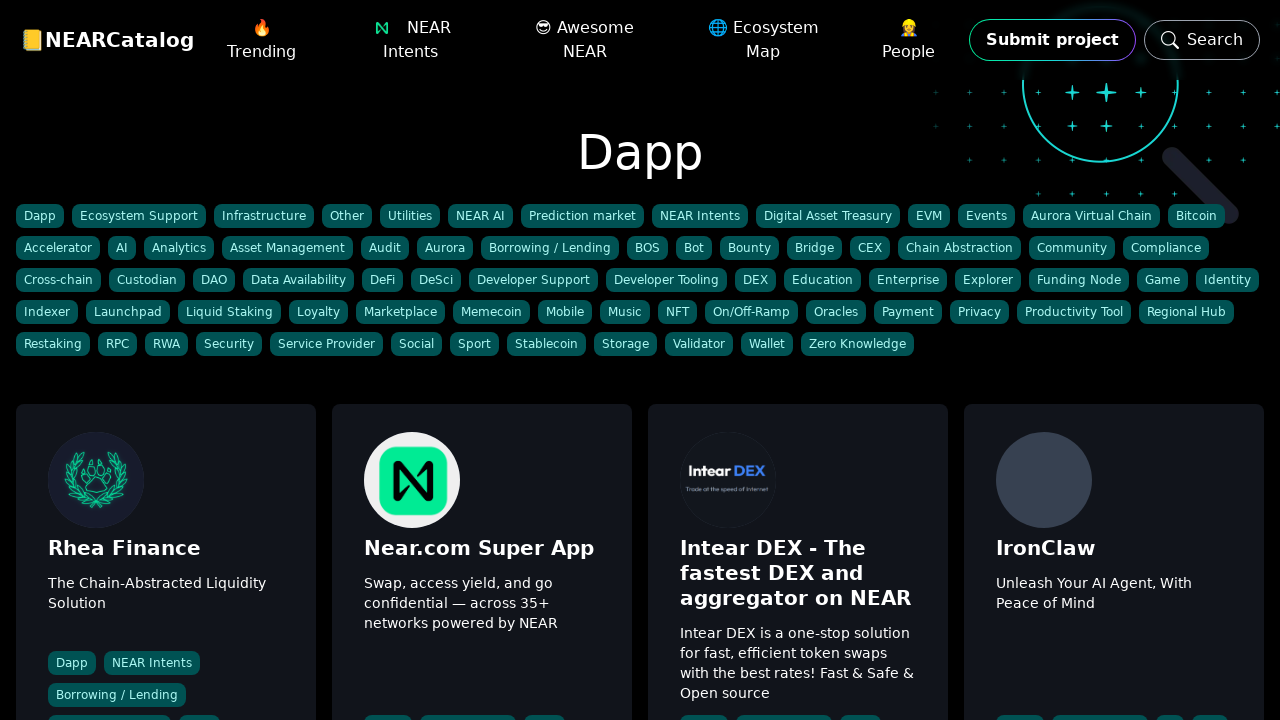

Category page heading is visible
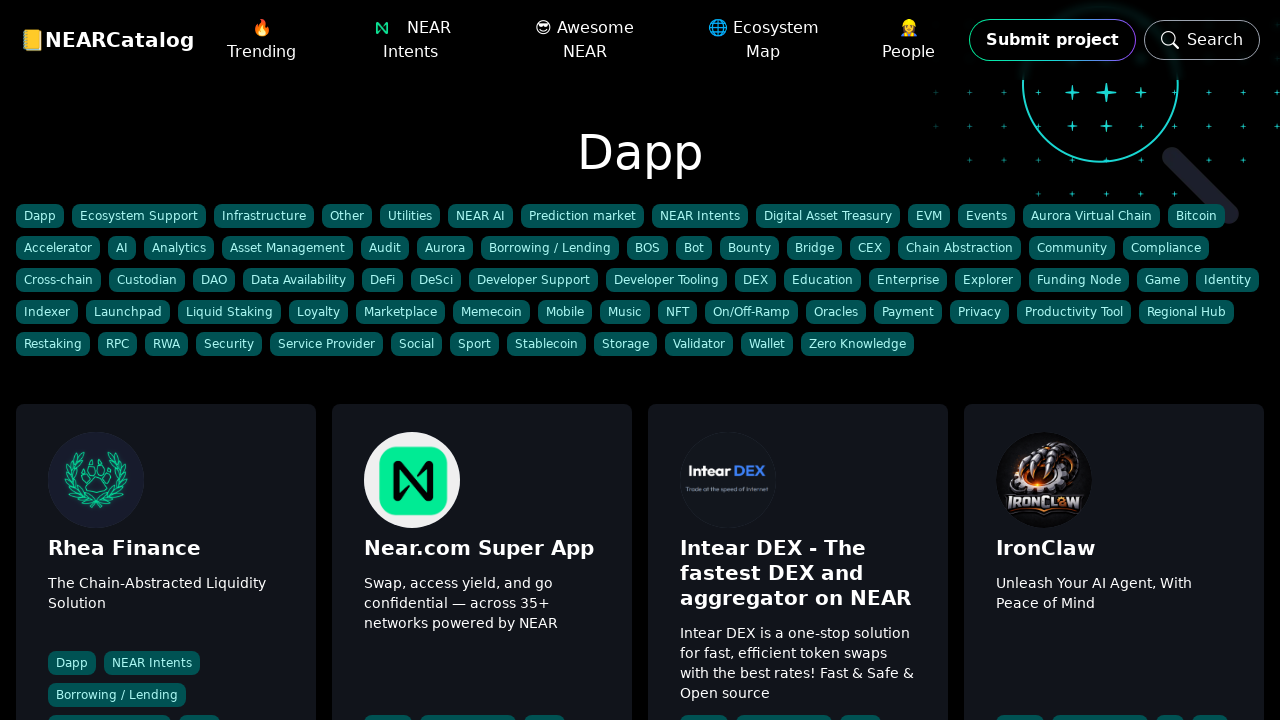

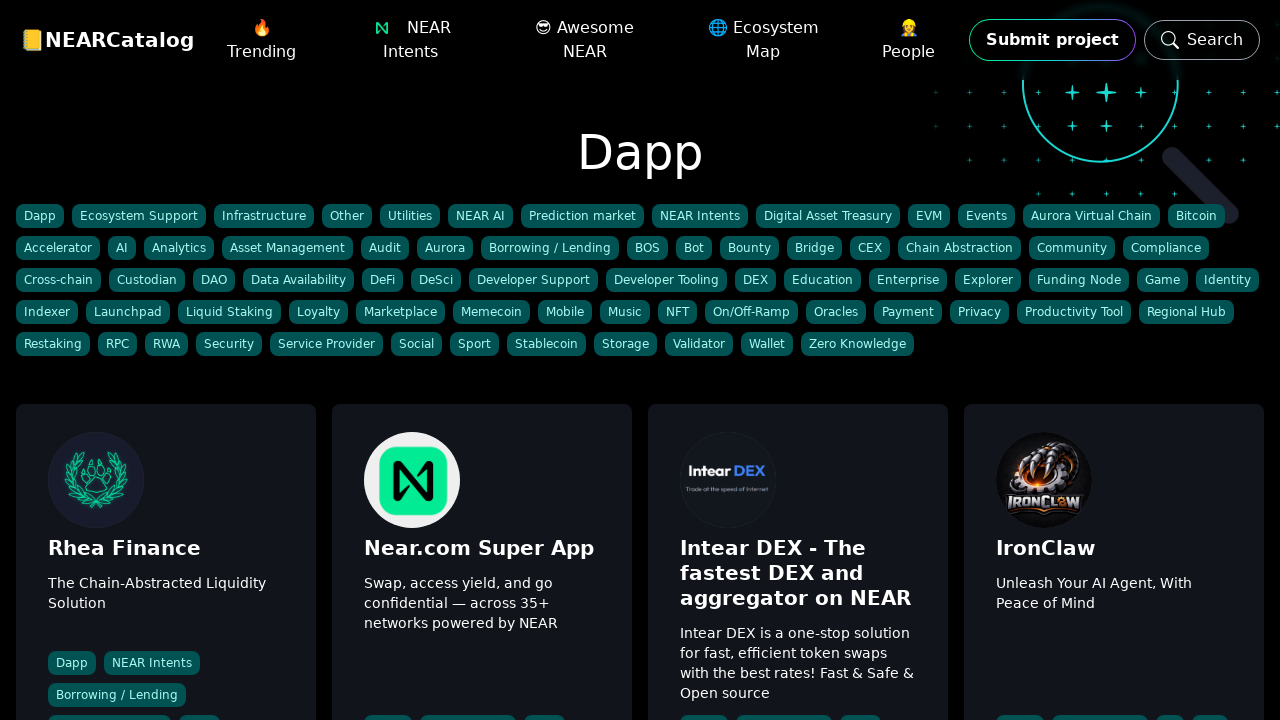